Tests the search filters by checking the Park names checkbox and filling in a search term

Starting URL: https://bcparks.ca/active-advisories/

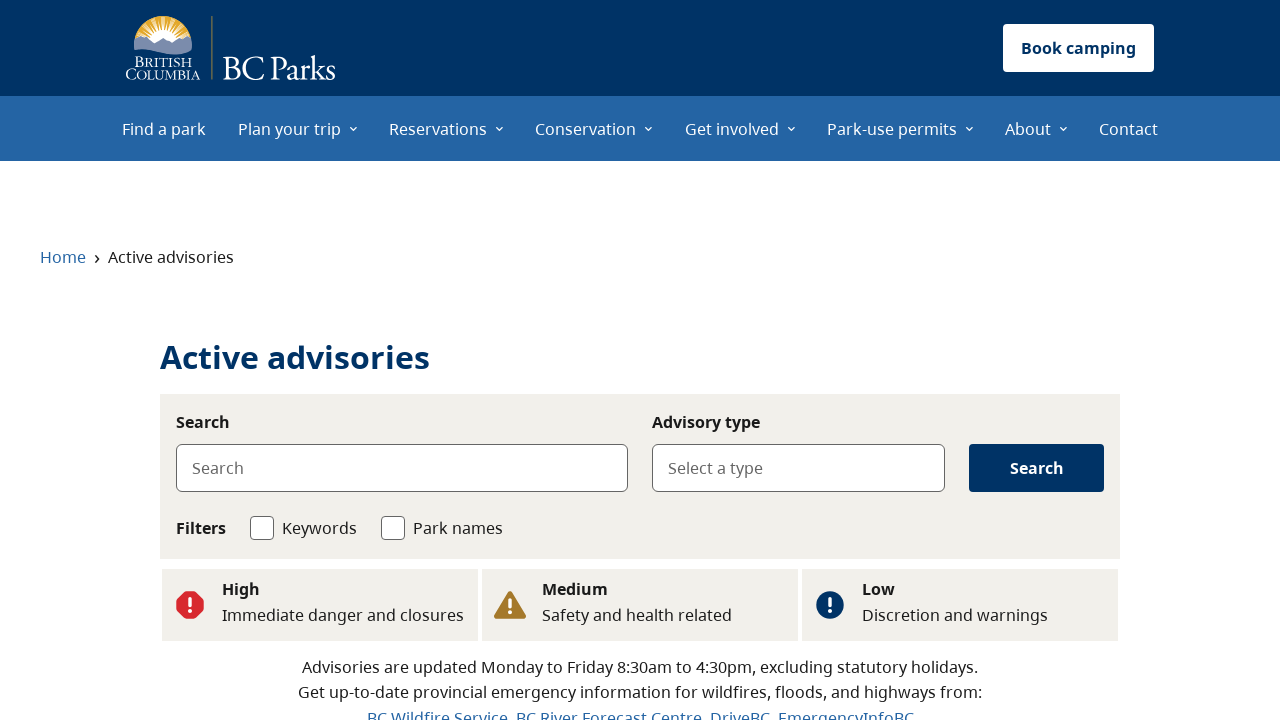

Checked the 'Park names' checkbox to enable park name filtering at (393, 528) on internal:role=checkbox[name="Park names"i]
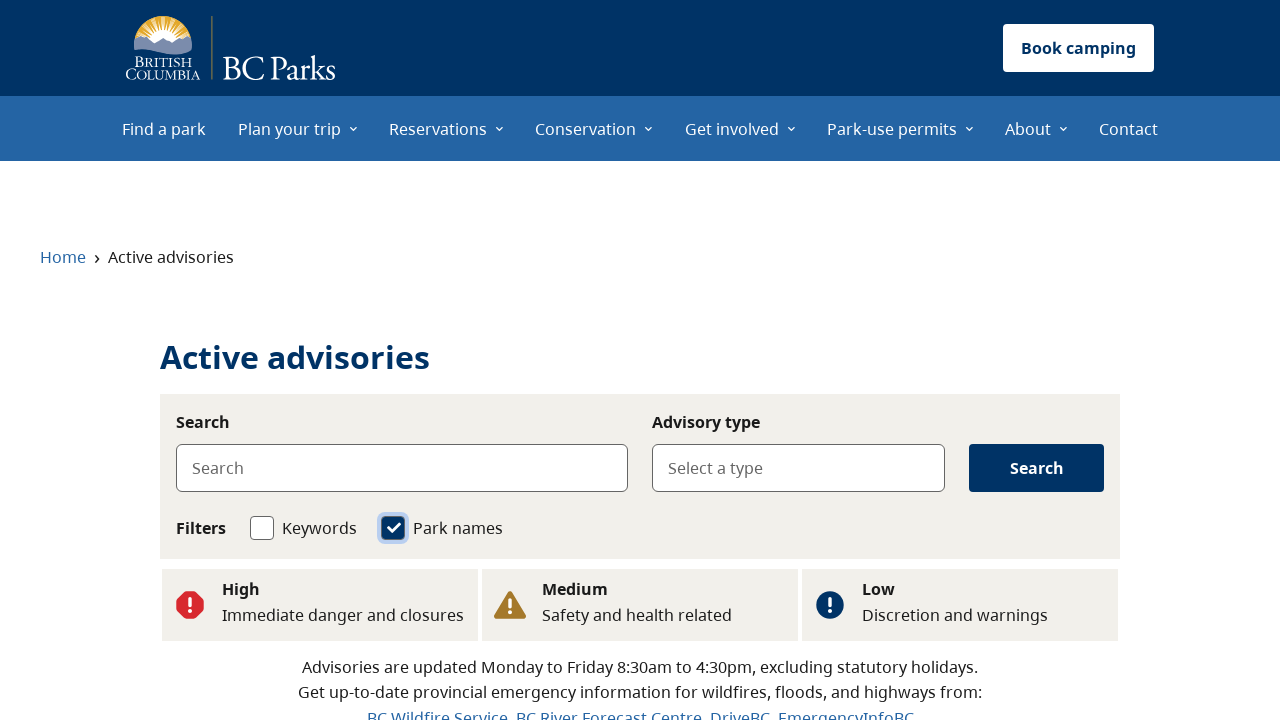

Filled search field with 'Babine' to filter park results on internal:role=textbox[name="Search"i]
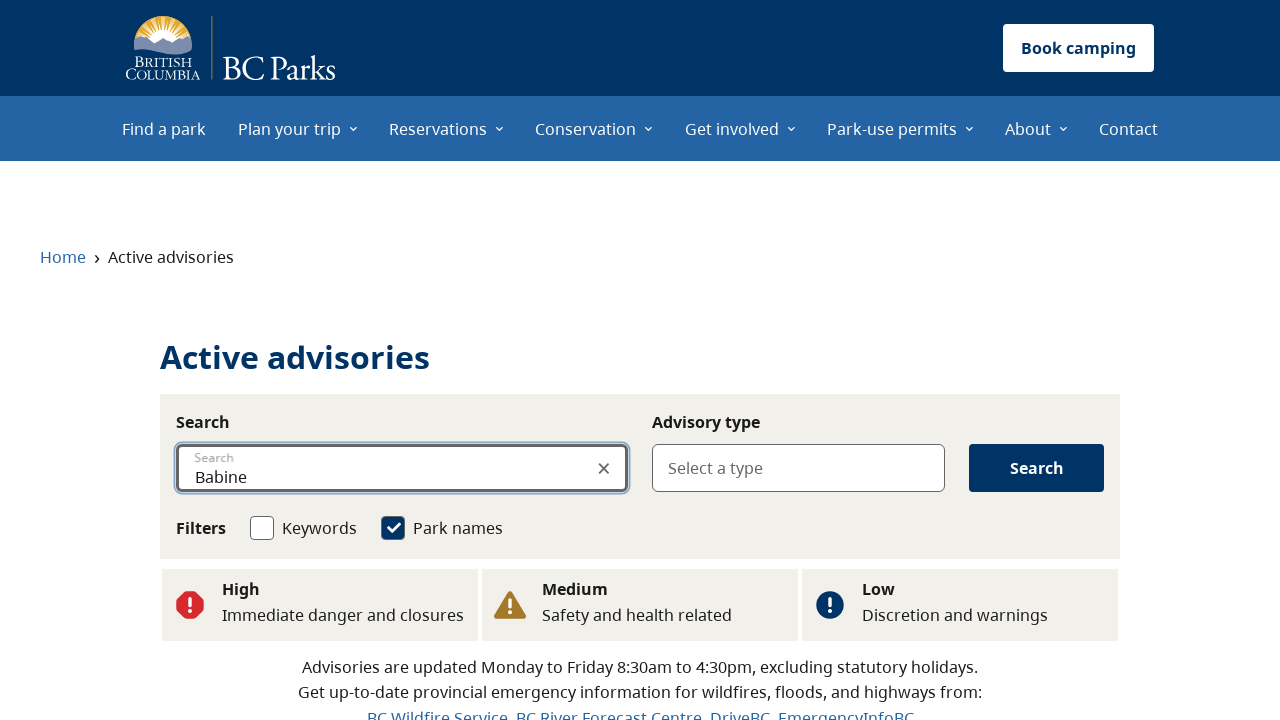

Clicked Search button to apply filters and retrieve results at (1037, 468) on internal:role=button[name="Search"i]
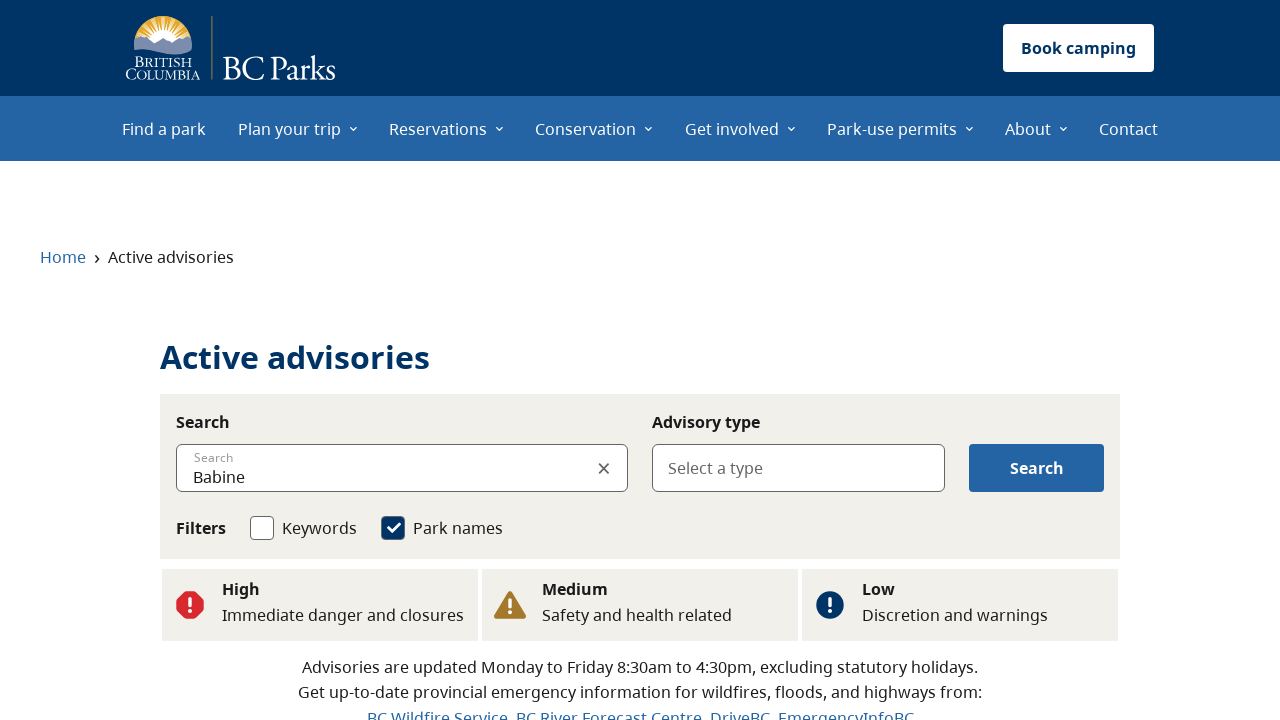

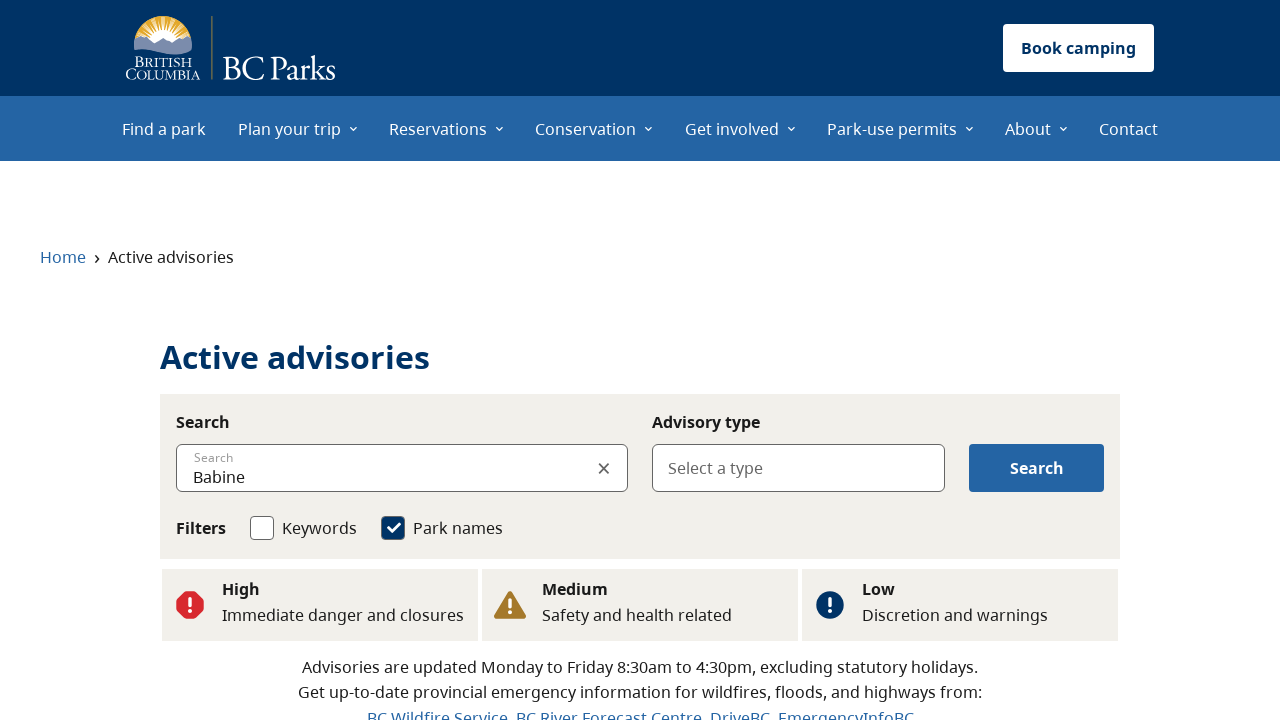